Tests file upload functionality on the jQuery File Upload demo site by selecting a file through the file input and initiating the upload process.

Starting URL: https://blueimp.github.io/jQuery-File-Upload/

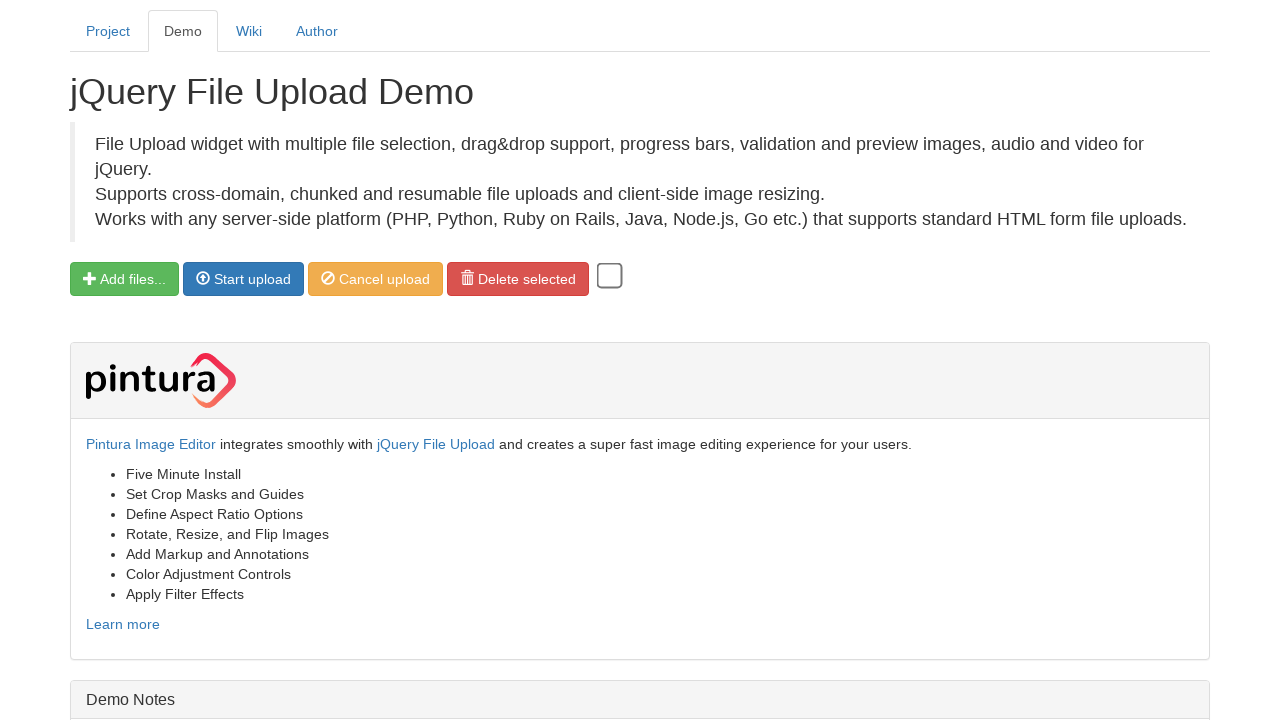

Created temporary JPEG test file
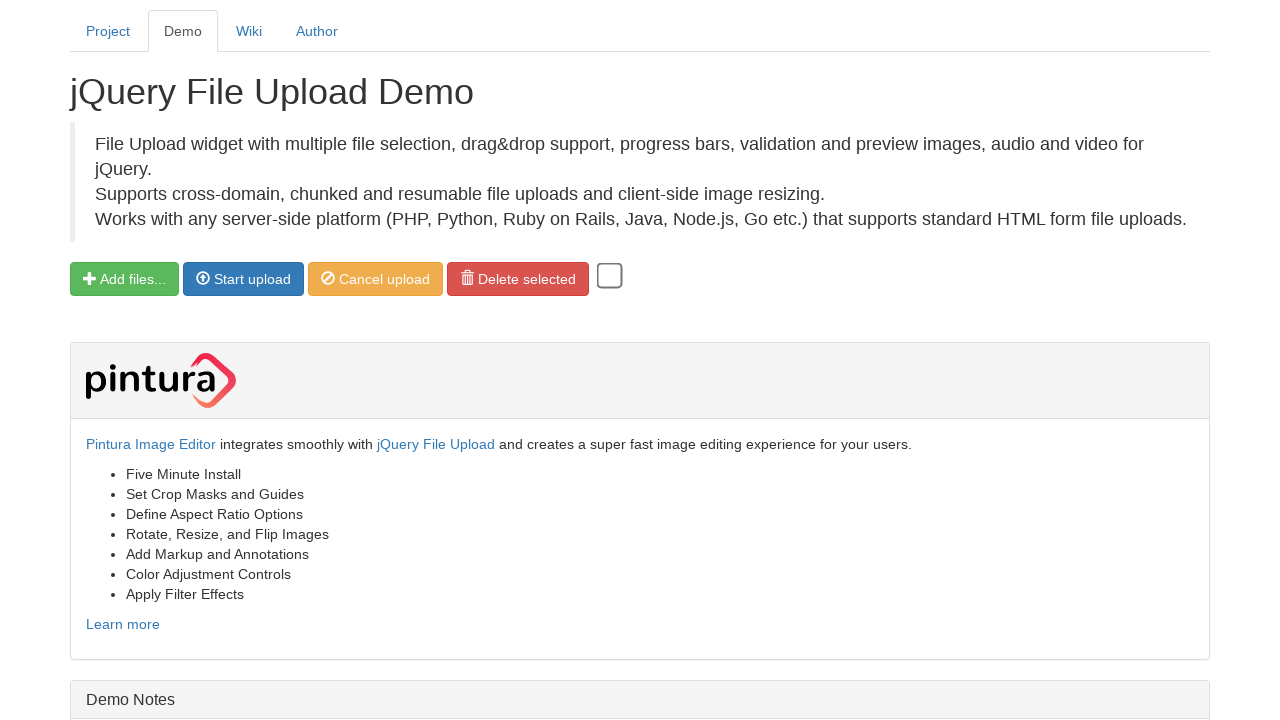

Selected temporary file through file input element
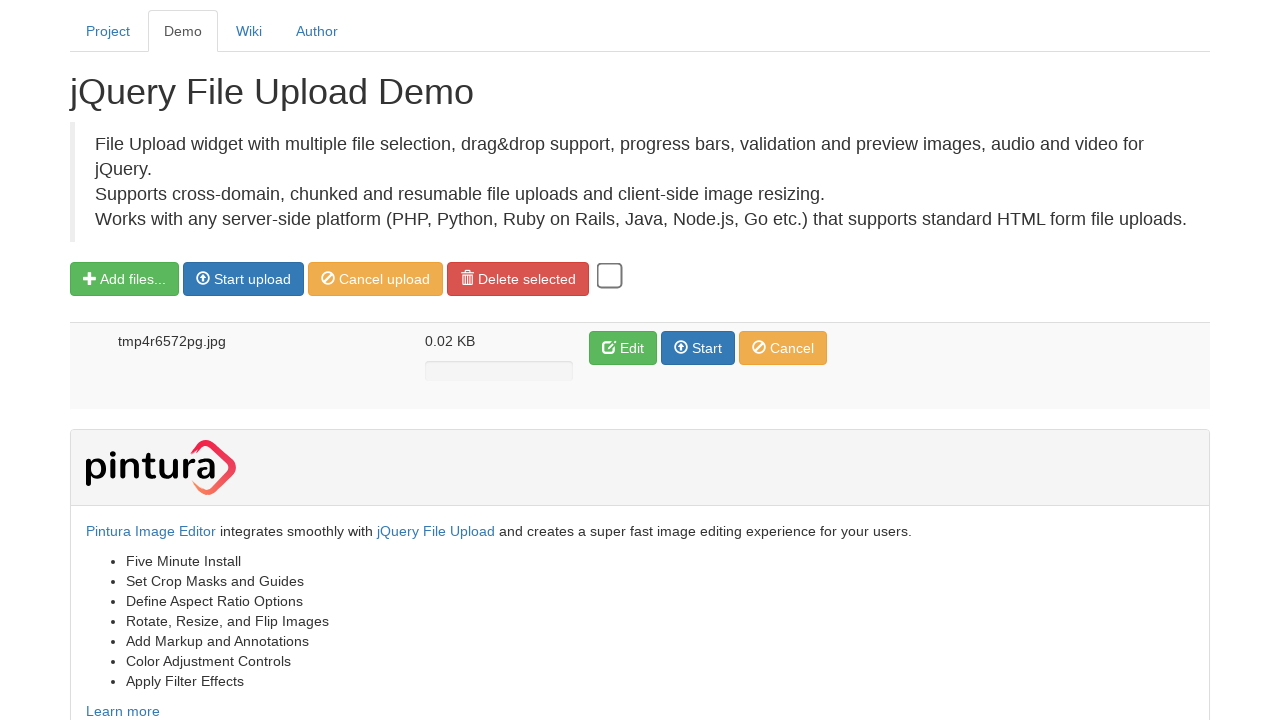

Clicked 'Start upload' button to initiate file upload at (252, 279) on xpath=//span[text()='Start upload']
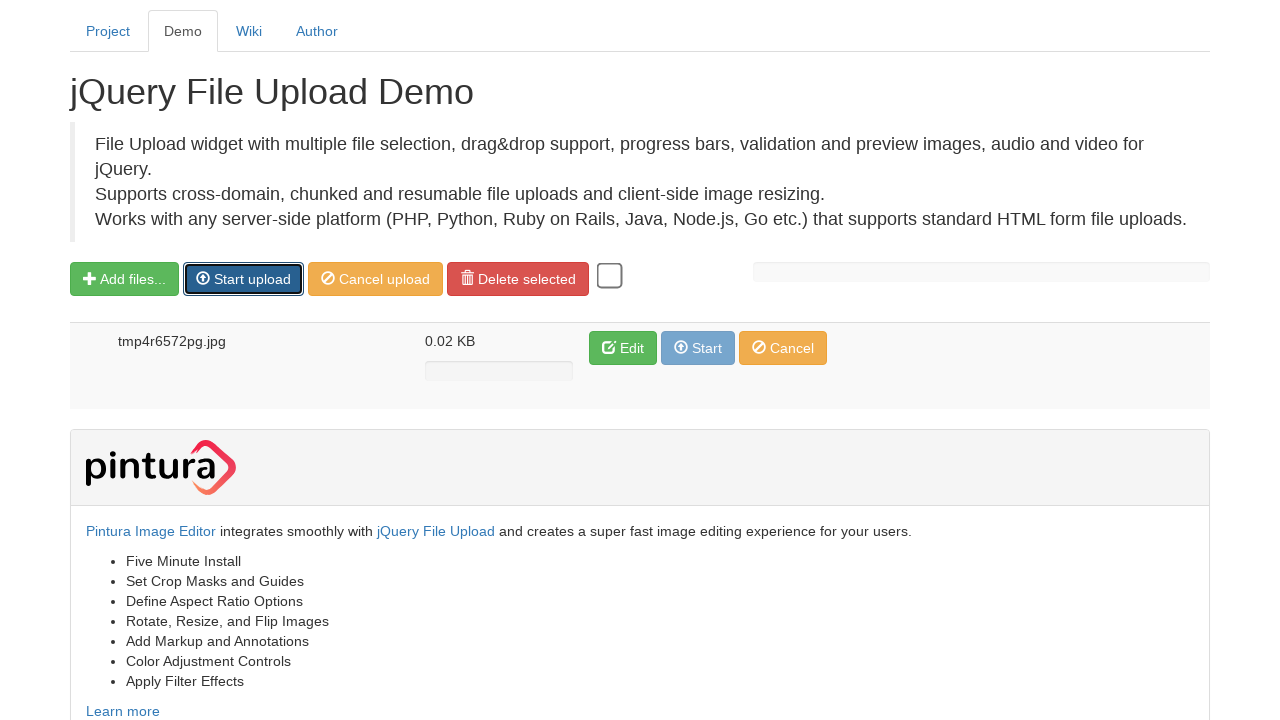

Waited 2 seconds for upload to process
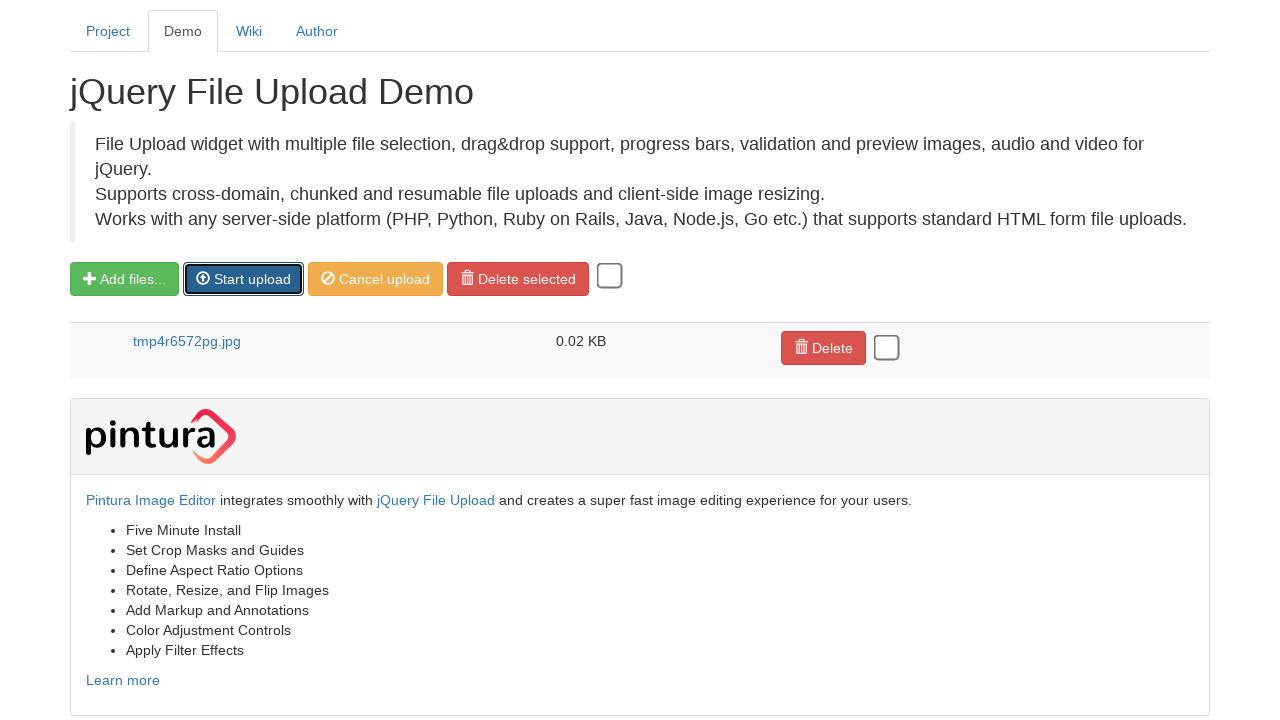

Cleaned up temporary test file
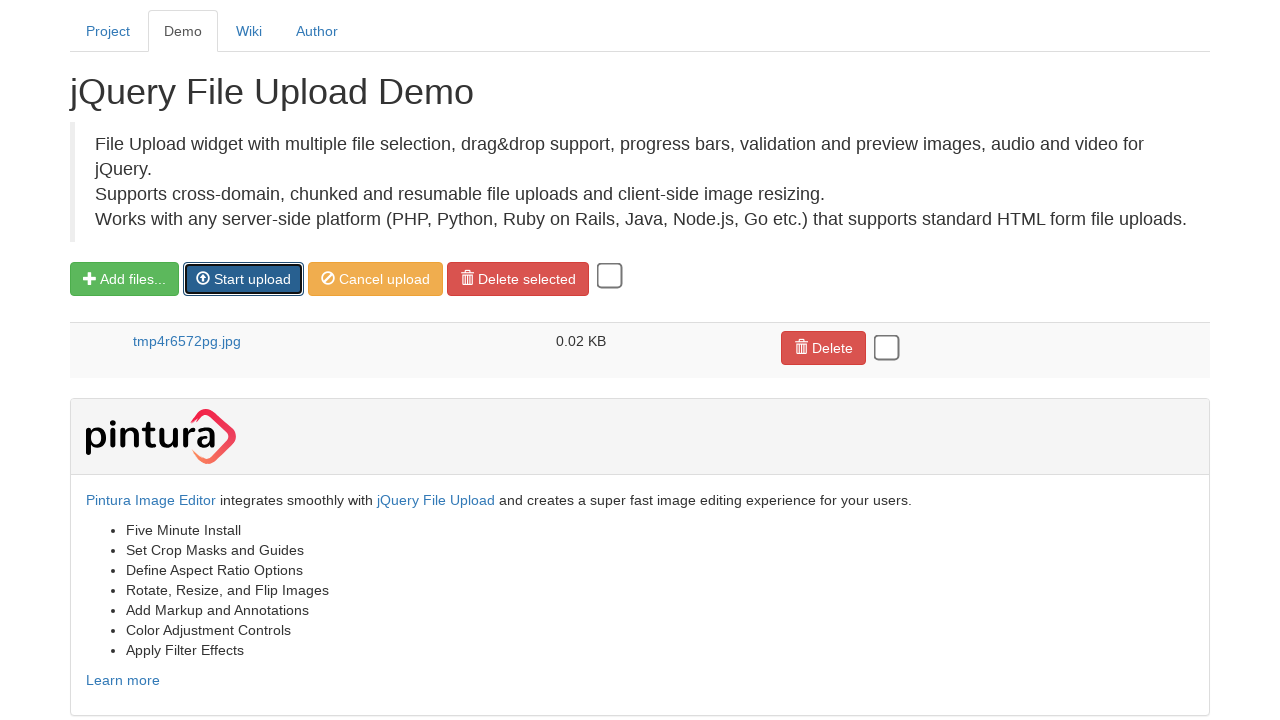

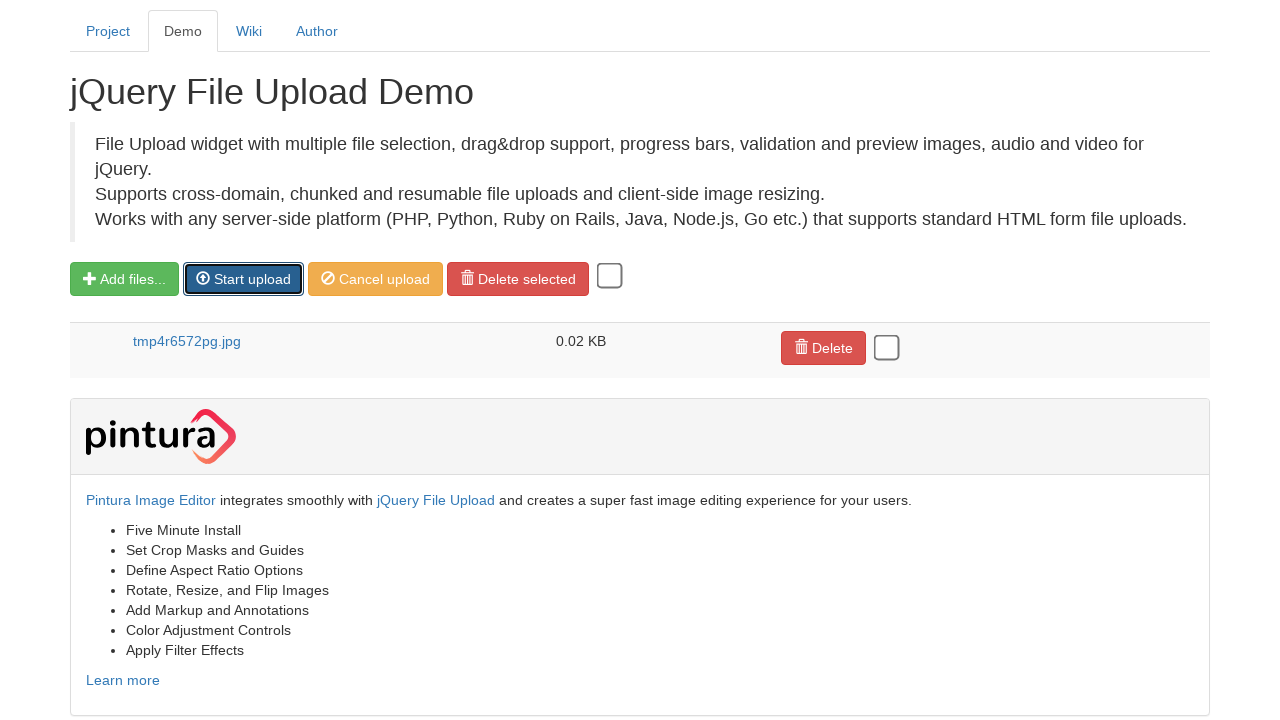